Tests navigation to the Refrigerators section by hovering over Catalog, then Home Appliances, then clicking on Refrigerators.

Starting URL: http://intershop5.skillbox.ru/

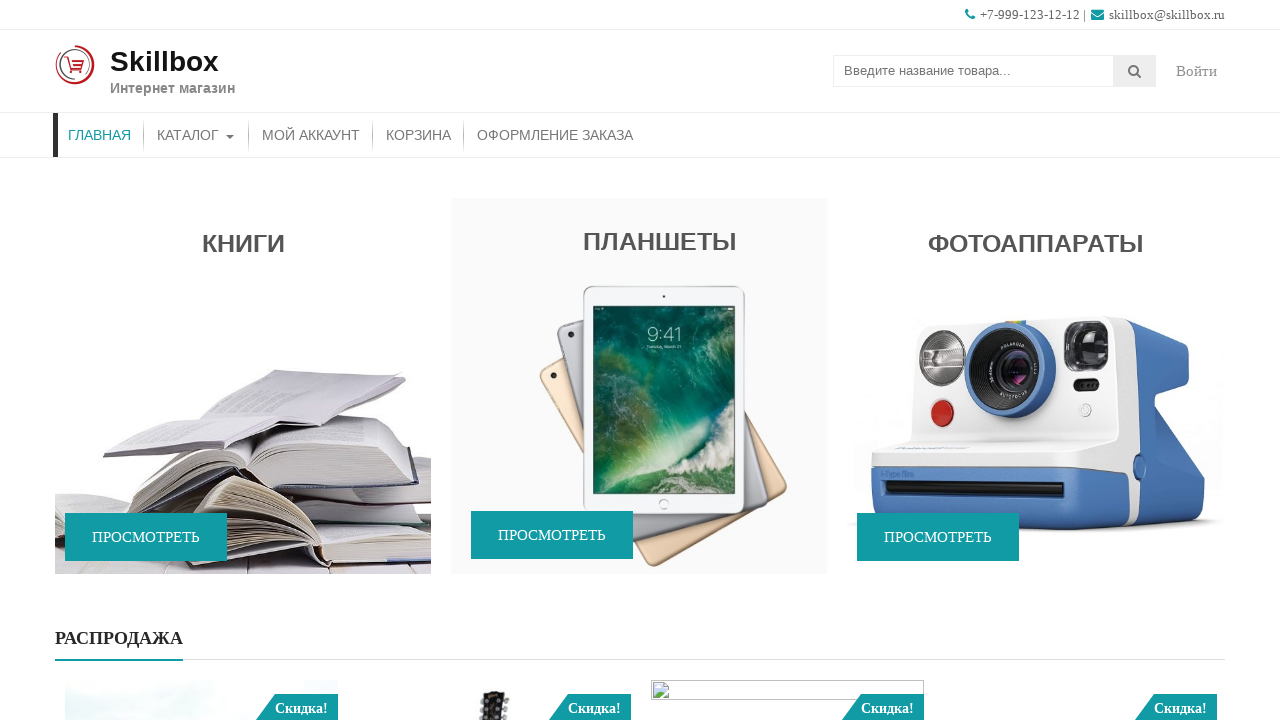

Hovered over Catalog menu at (196, 135) on #menu-item-46
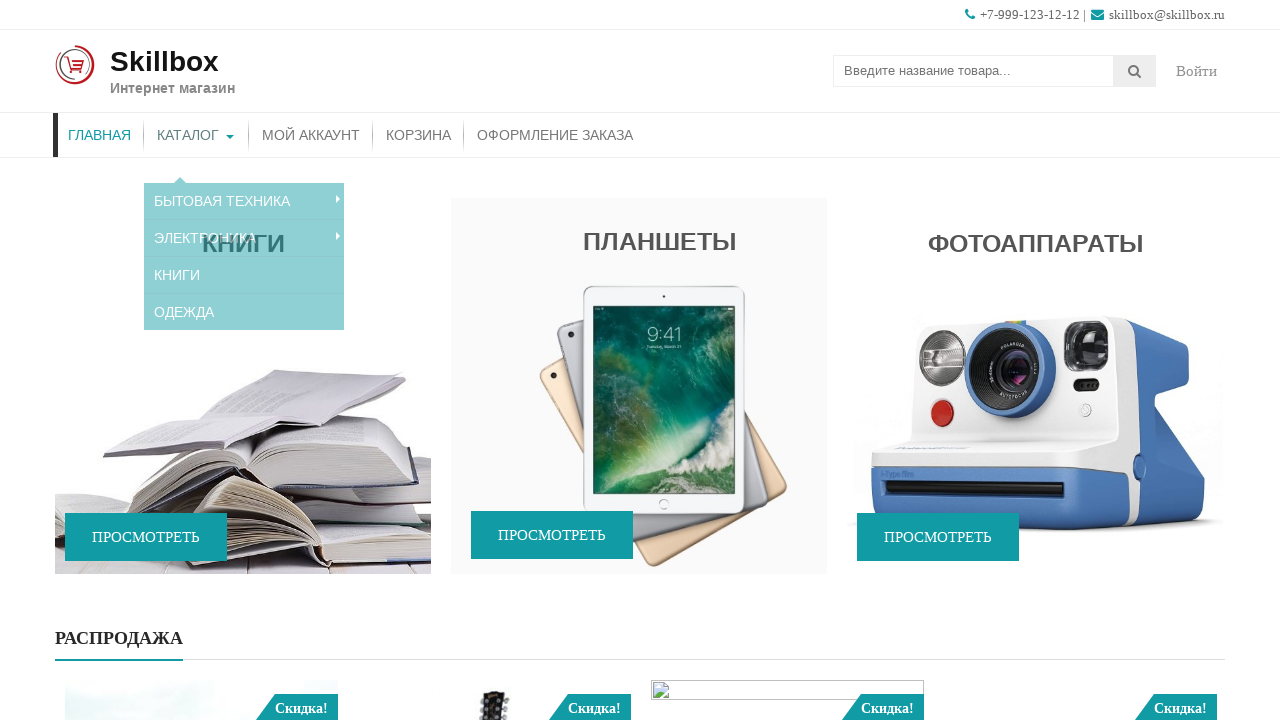

Hovered over Home Appliances submenu at (244, 187) on #menu-item-119
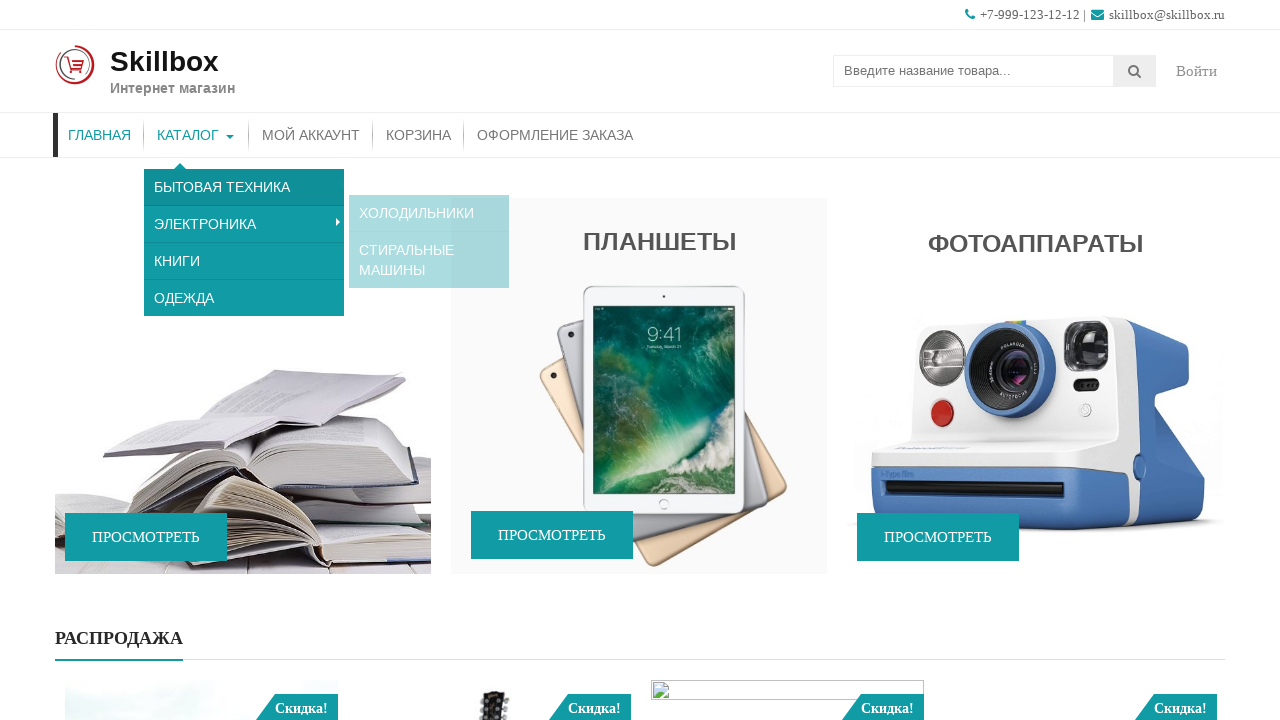

Hovered over Refrigerators submenu at (429, 187) on #menu-item-120
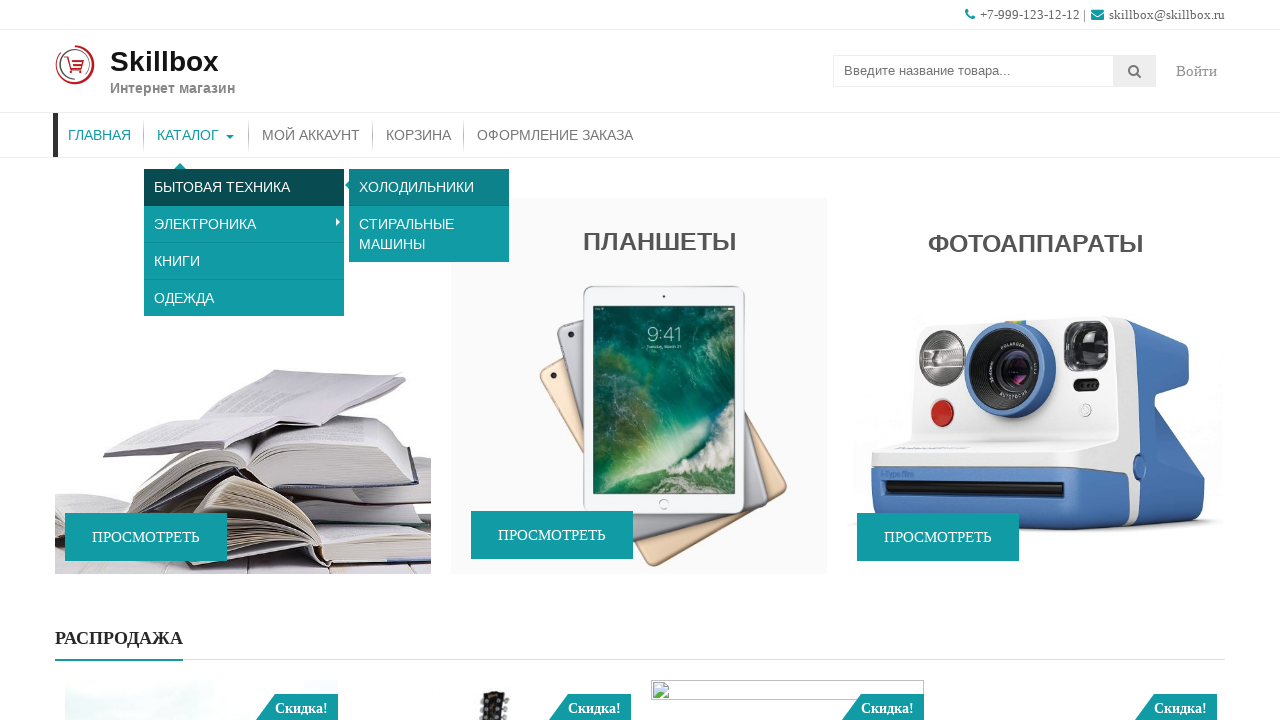

Clicked on Refrigerators menu item at (429, 187) on #menu-item-120
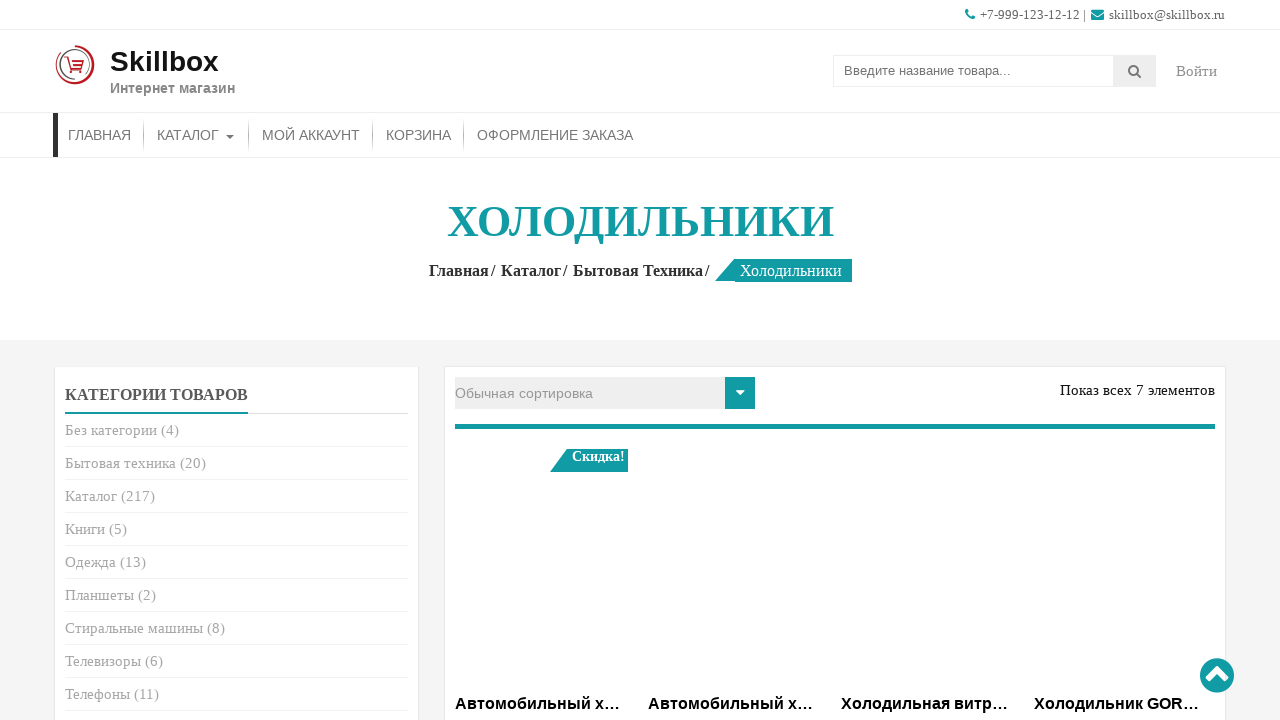

Refrigerators page title loaded successfully
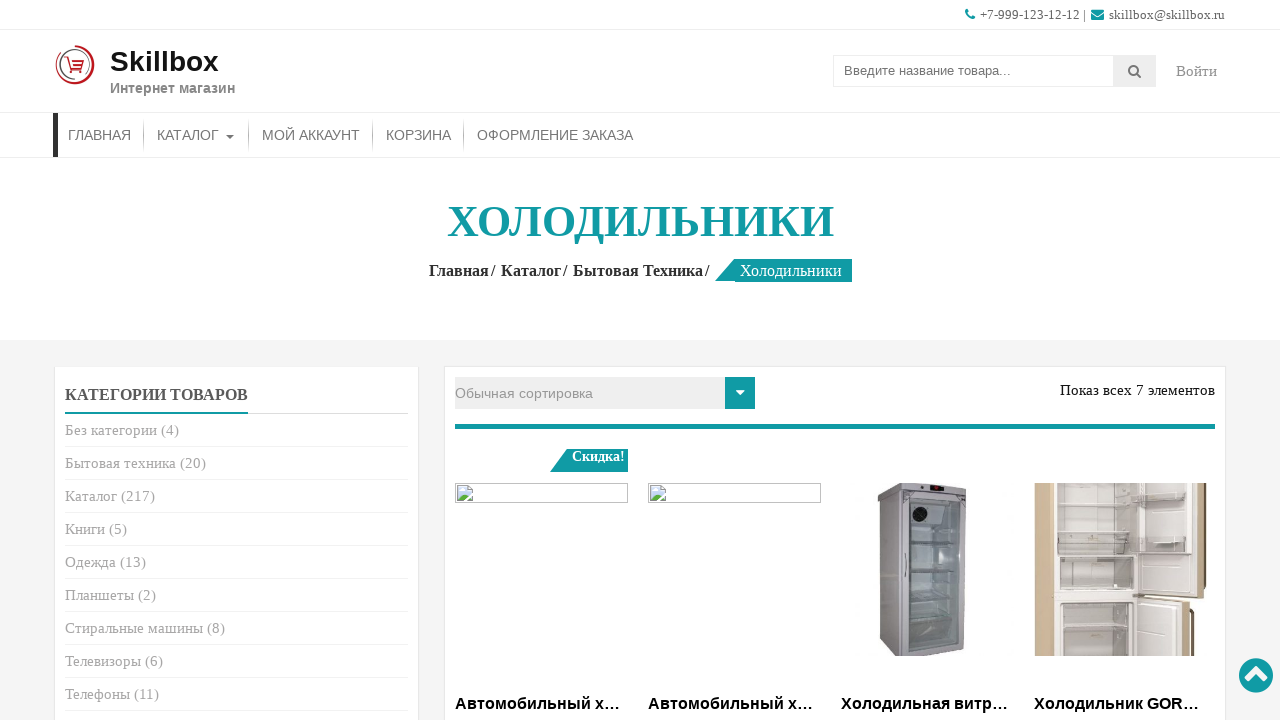

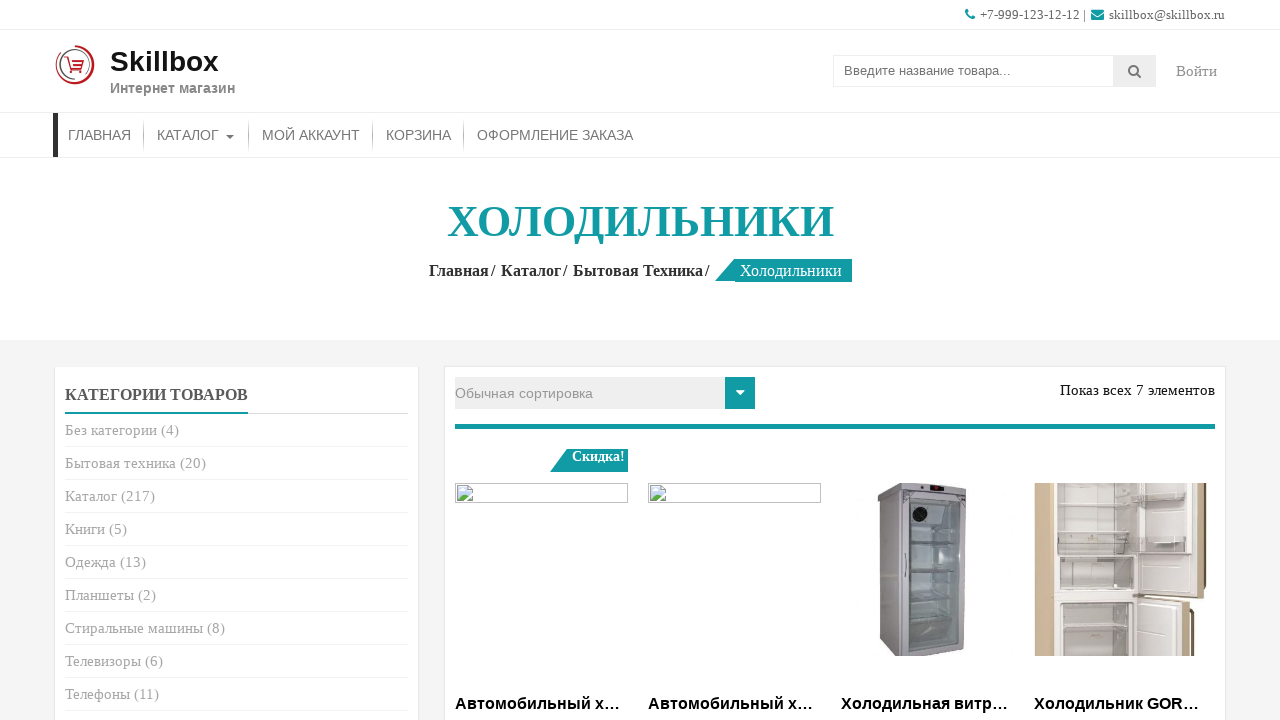